Demonstrates basic Selenium locator strategies by navigating to a demo site and counting the number of image elements on the page using tagName locator.

Starting URL: https://opensource-demo.orangehrmlive.com/

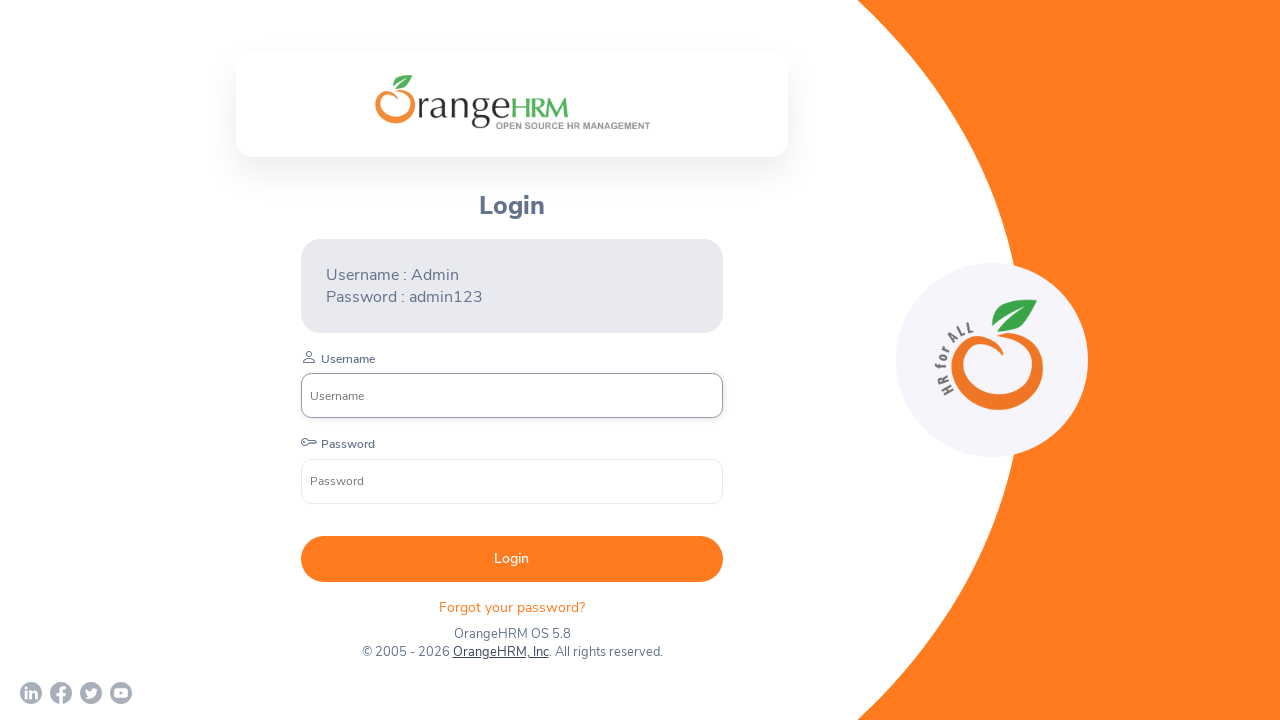

Waited for page to load with domcontentloaded state
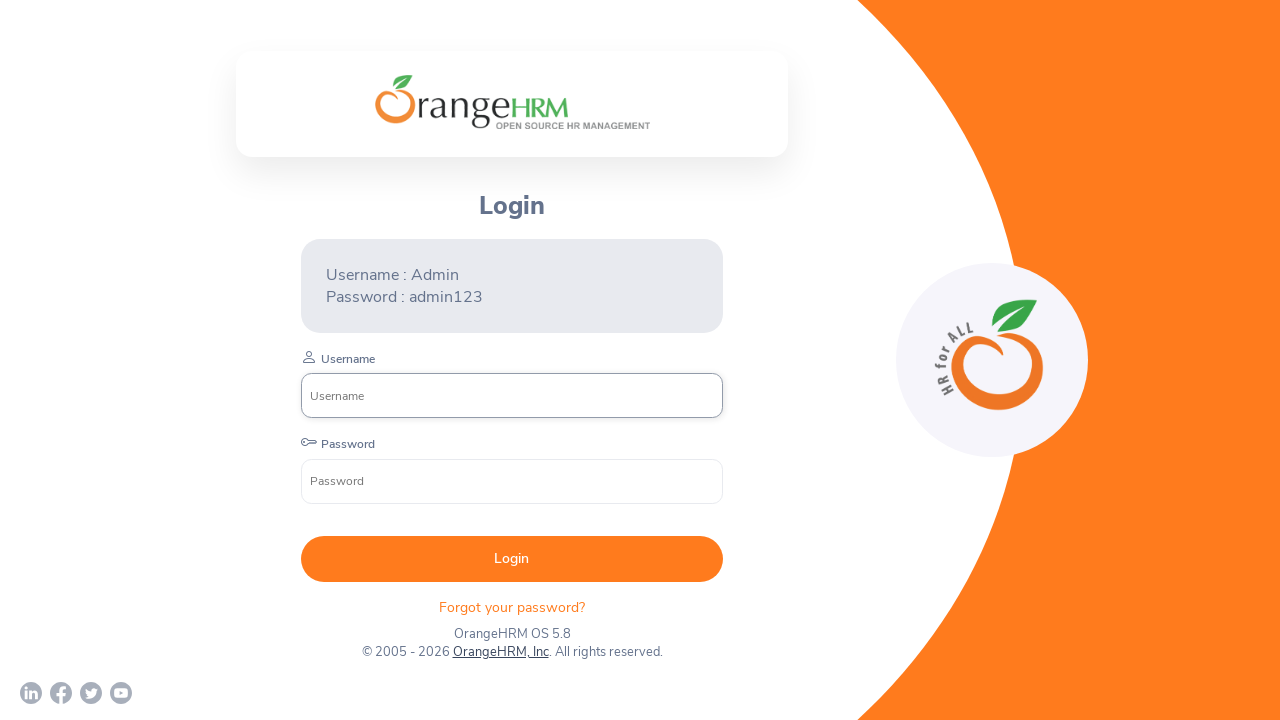

Counted image elements on the page: 3 images found
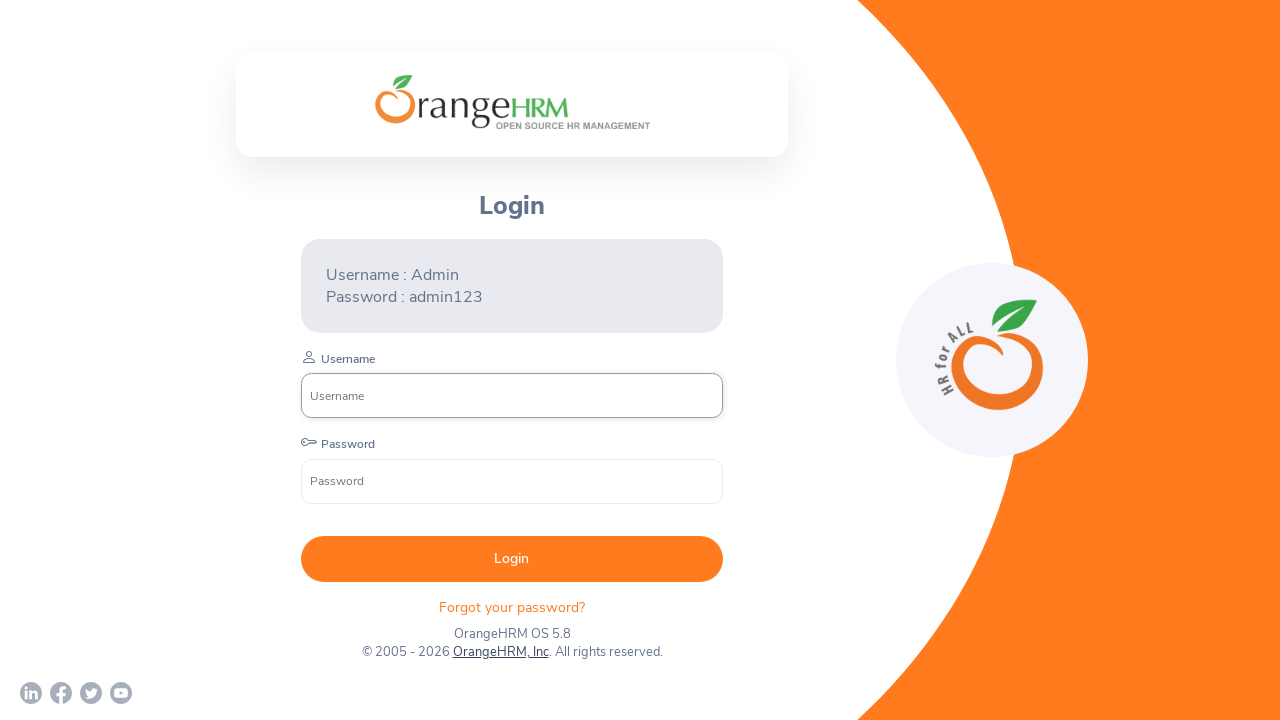

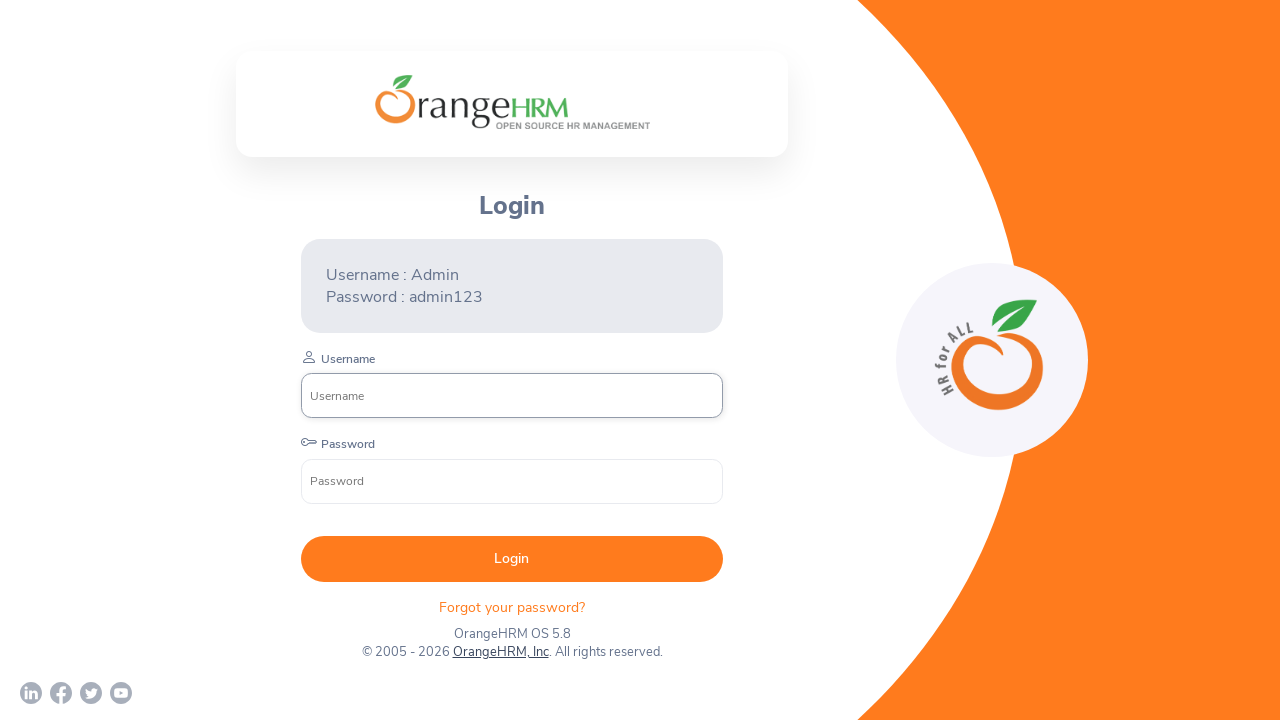